Tests negative checkout scenario by adding a laptop to cart and attempting to complete purchase with empty/whitespace-only form fields, verifying the purchase should not succeed.

Starting URL: https://www.demoblaze.com/

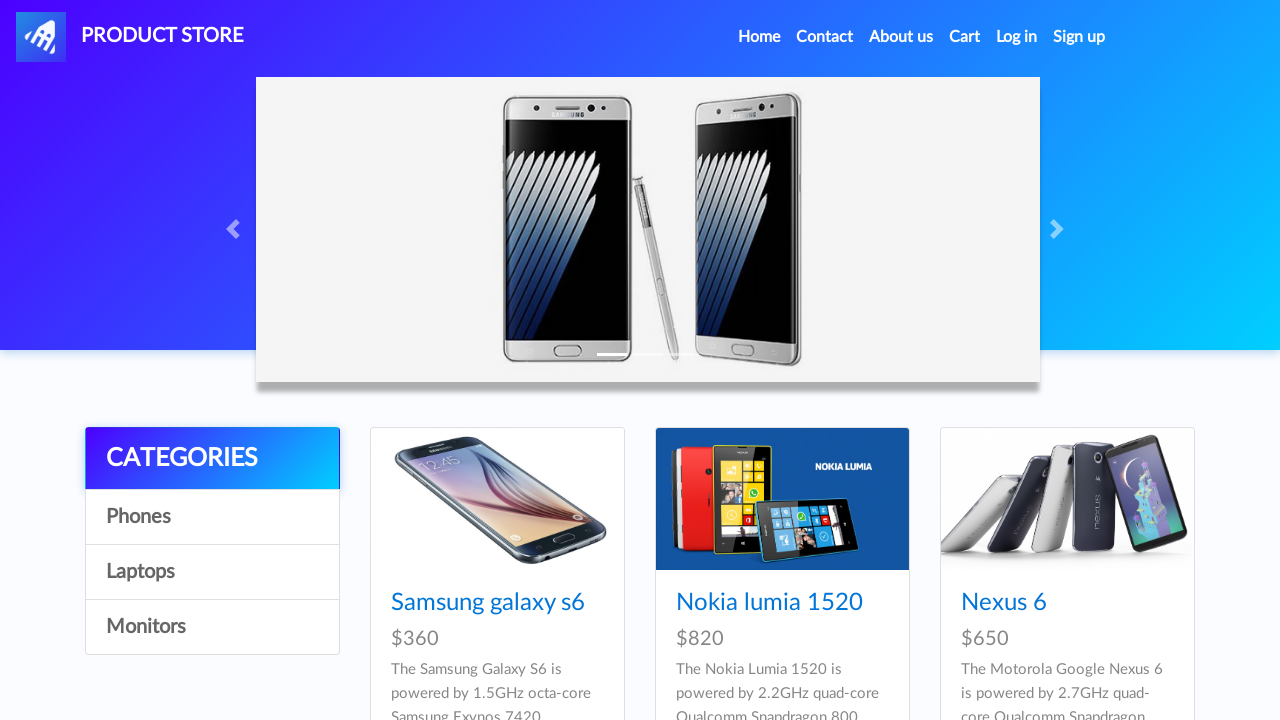

Clicked on notebooks category at (212, 572) on a[href='#'][onclick="byCat('notebook')"]
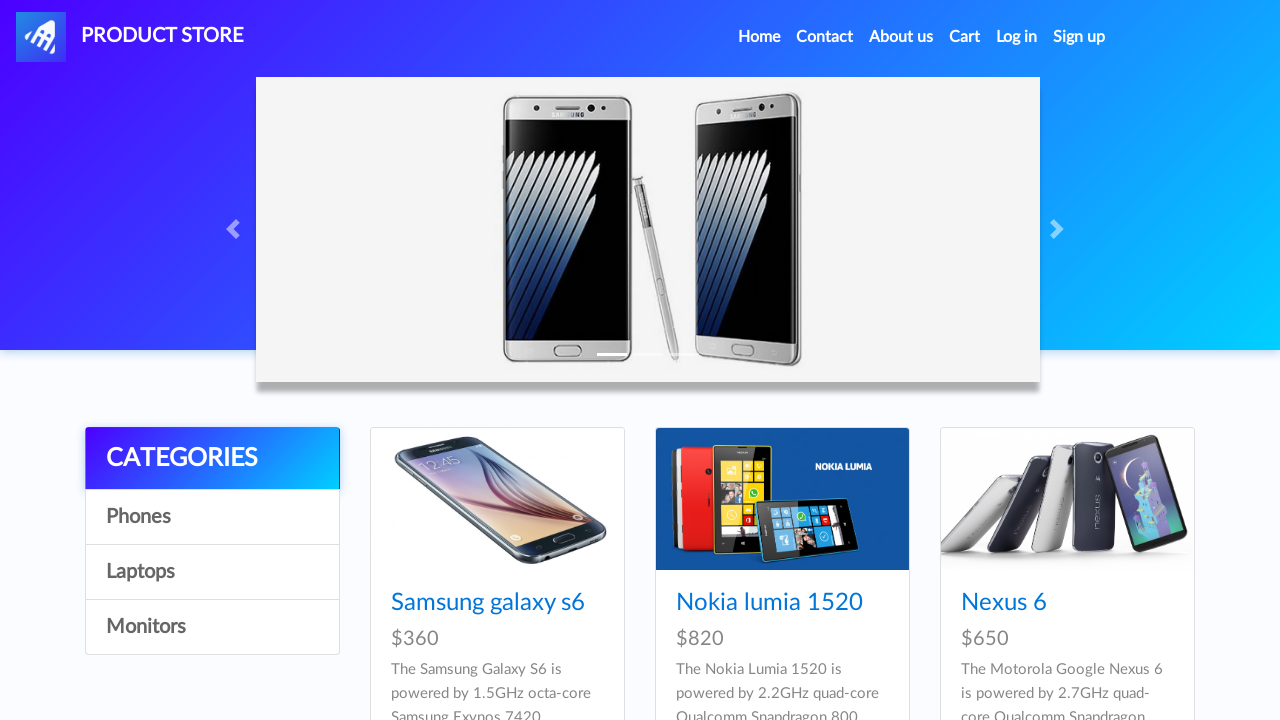

Waited for products to load in notebooks category
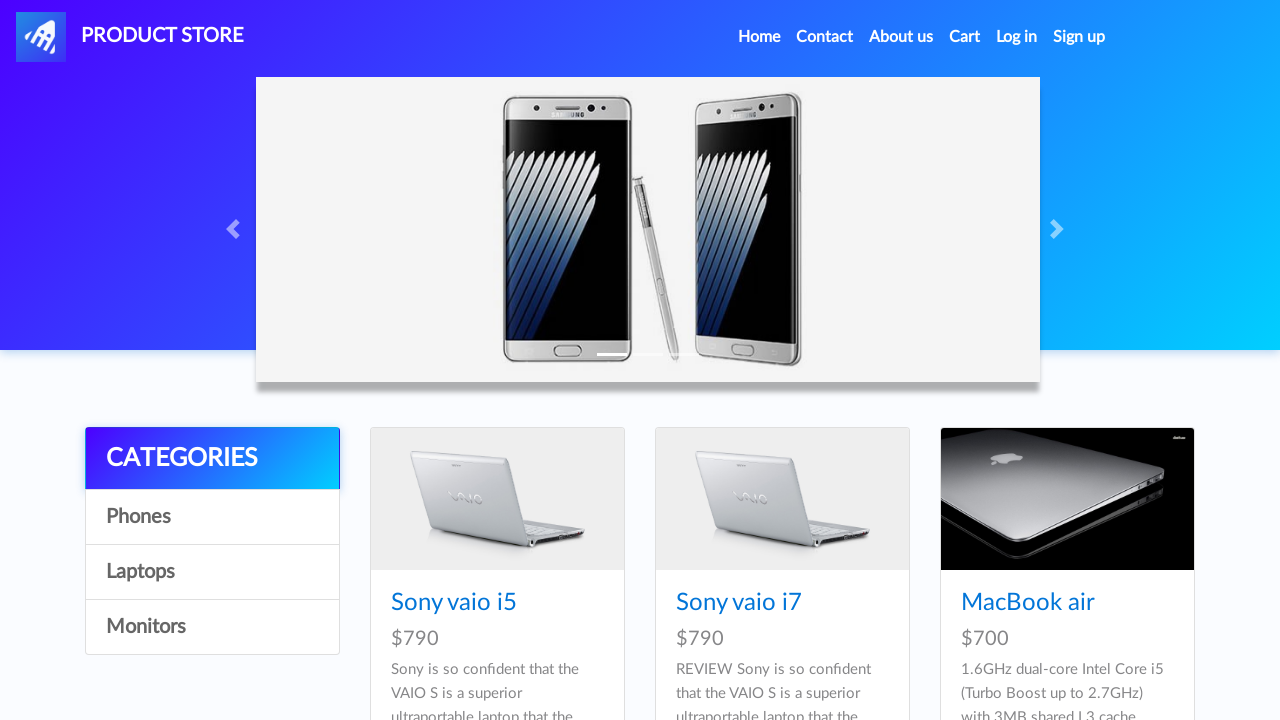

Clicked on first laptop product at (454, 603) on #tbodyid > div:nth-child(1) > div > div > h4 > a
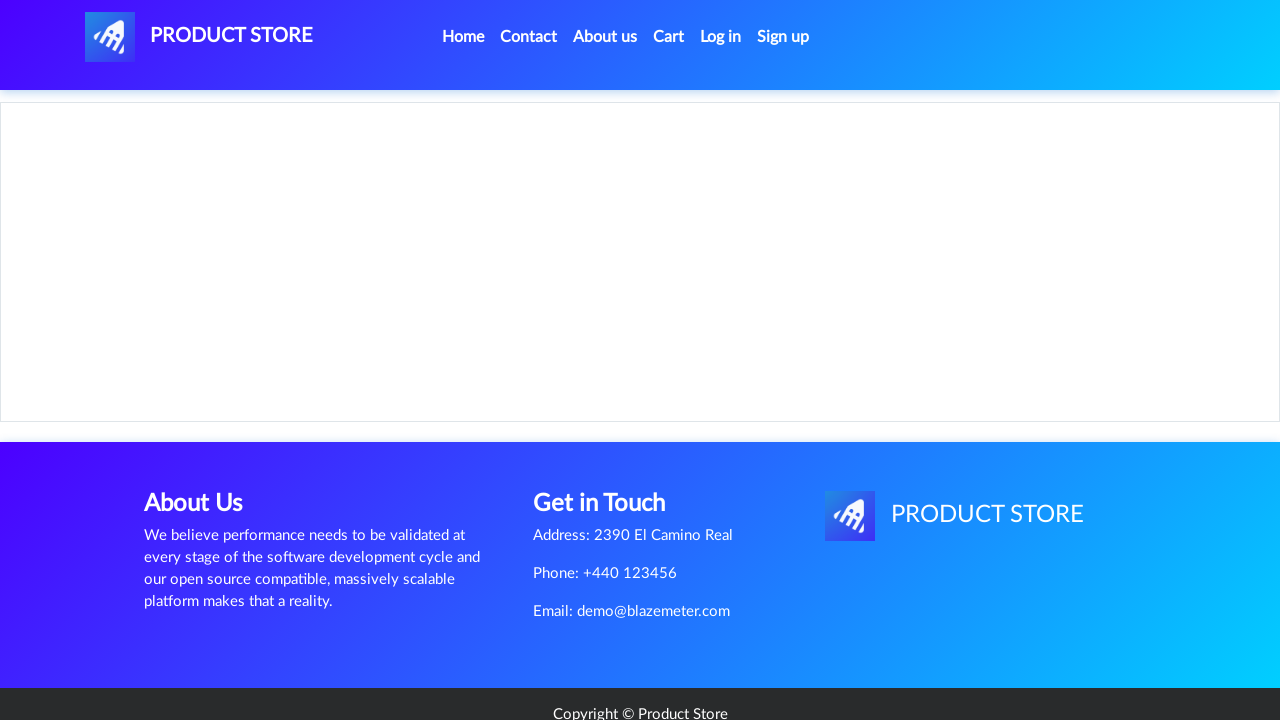

Waited for product page to load
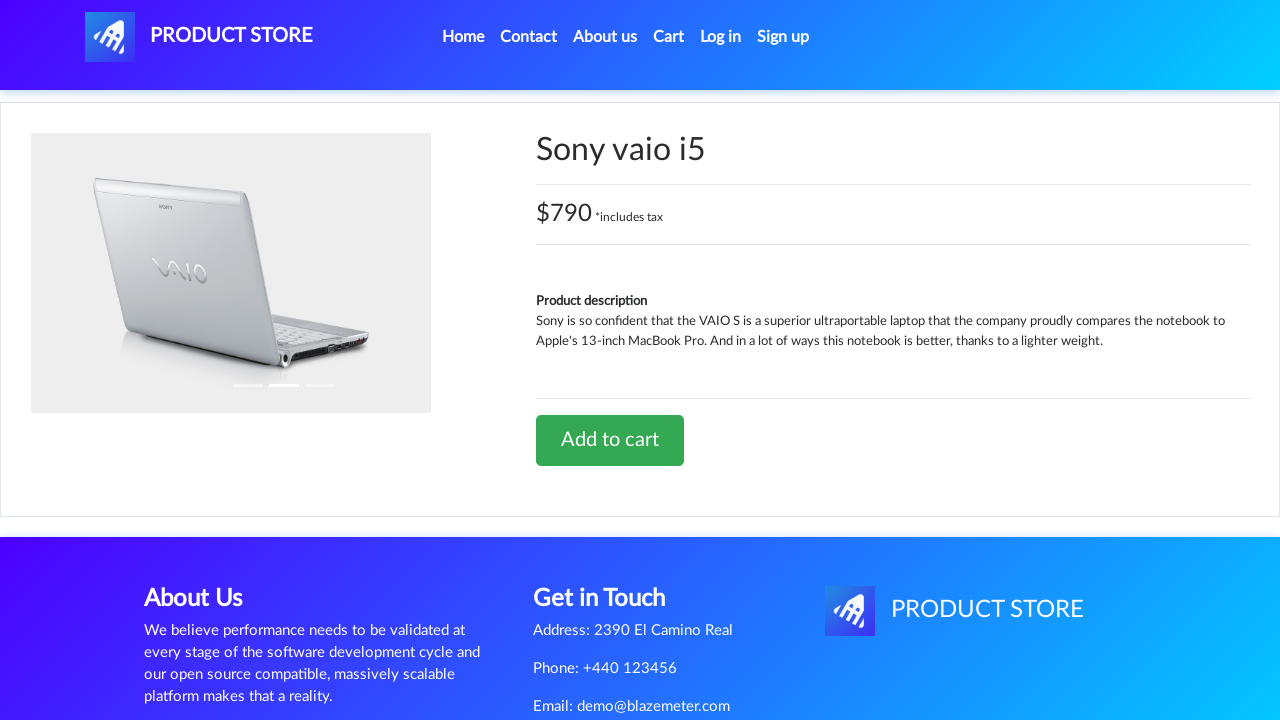

Clicked 'Add to cart' button at (610, 440) on #tbodyid > div.row > div > a
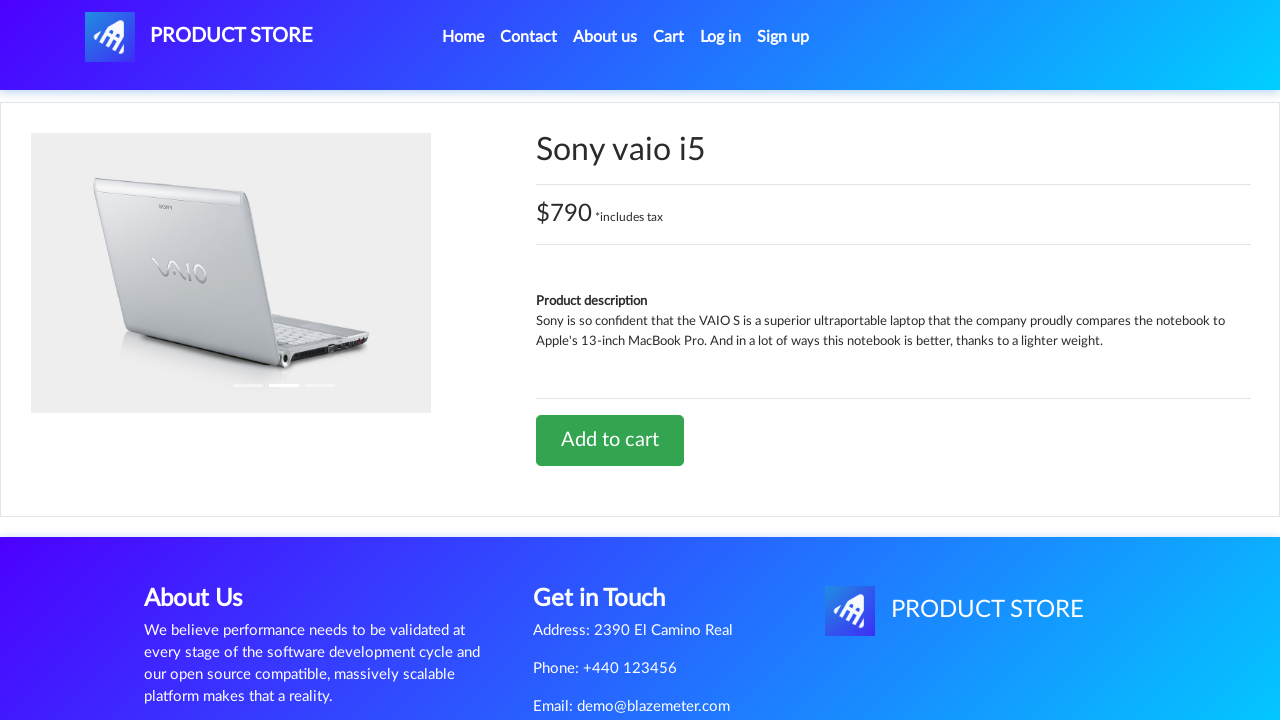

Set up dialog handler to accept alerts
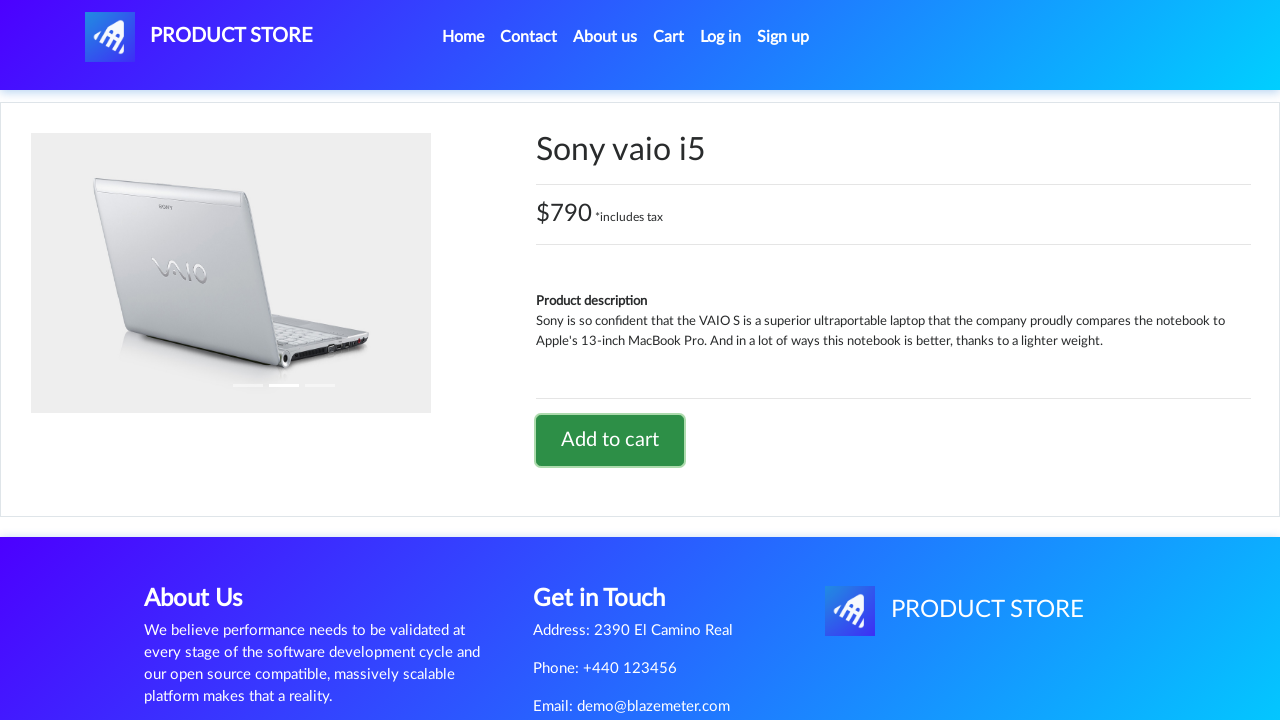

Waited for alert to appear and be handled
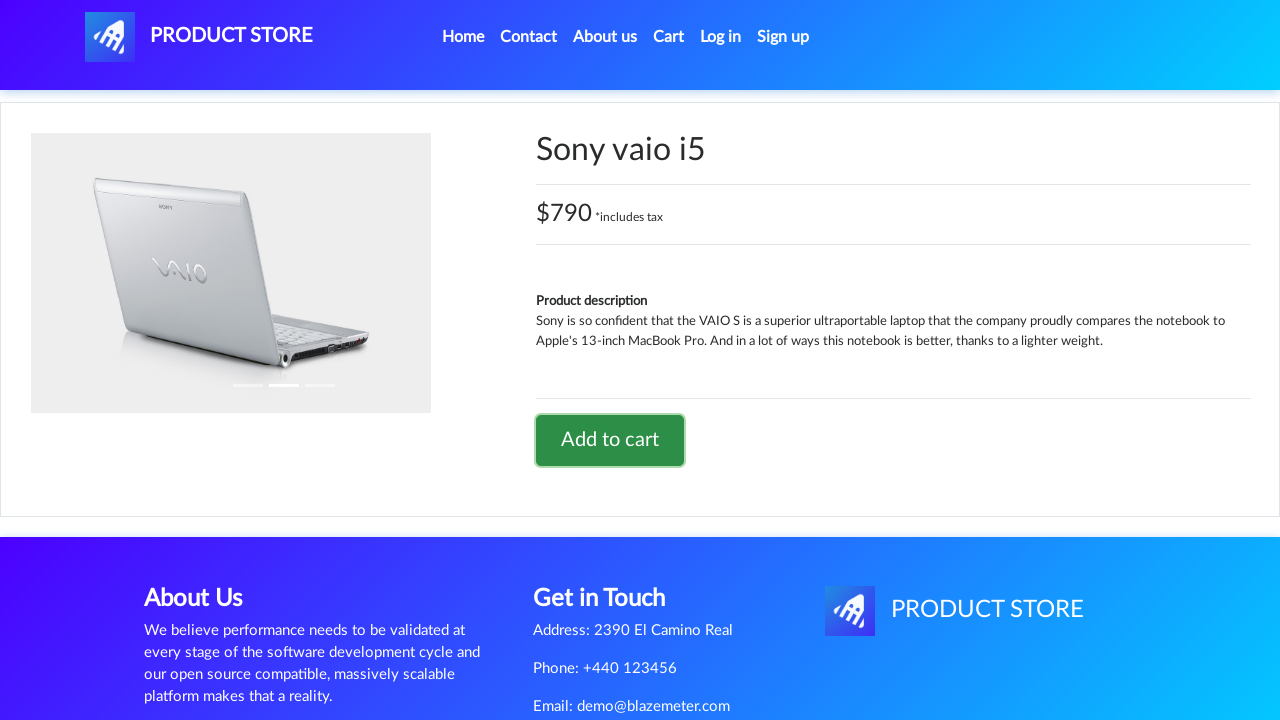

Clicked on cart button to view shopping cart at (669, 37) on #cartur
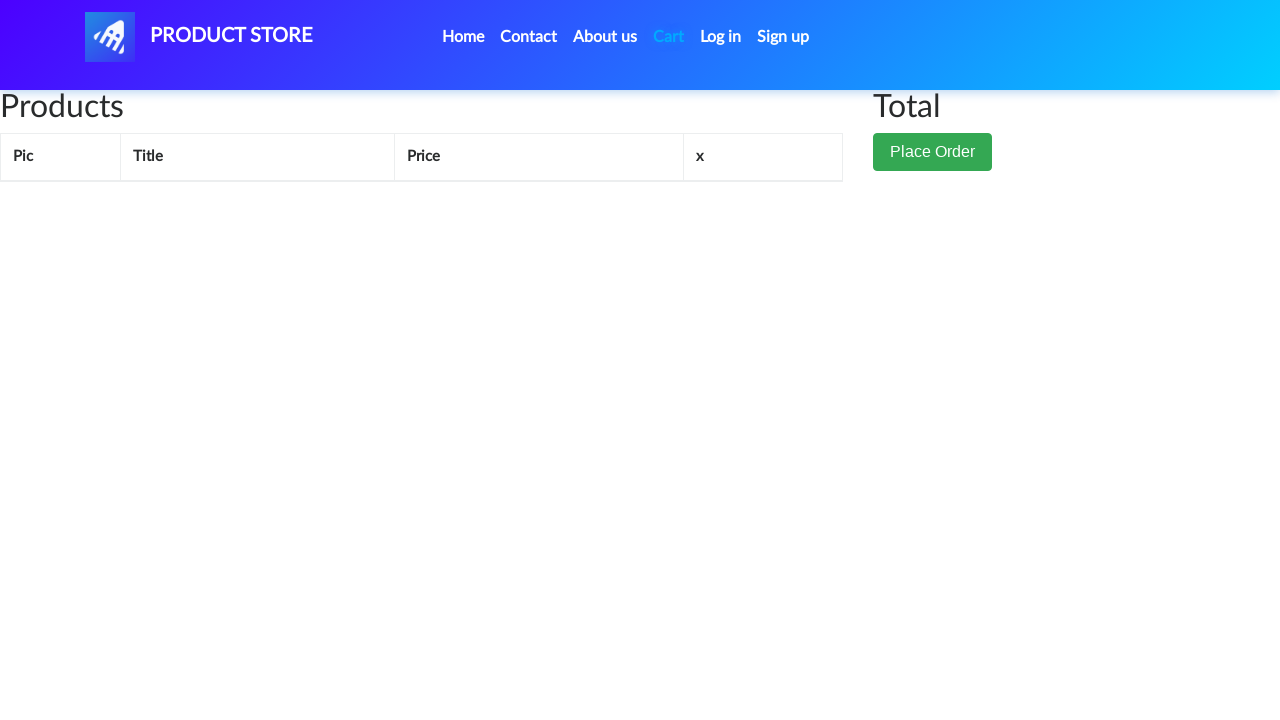

Waited for cart page to load with 'Place Order' button
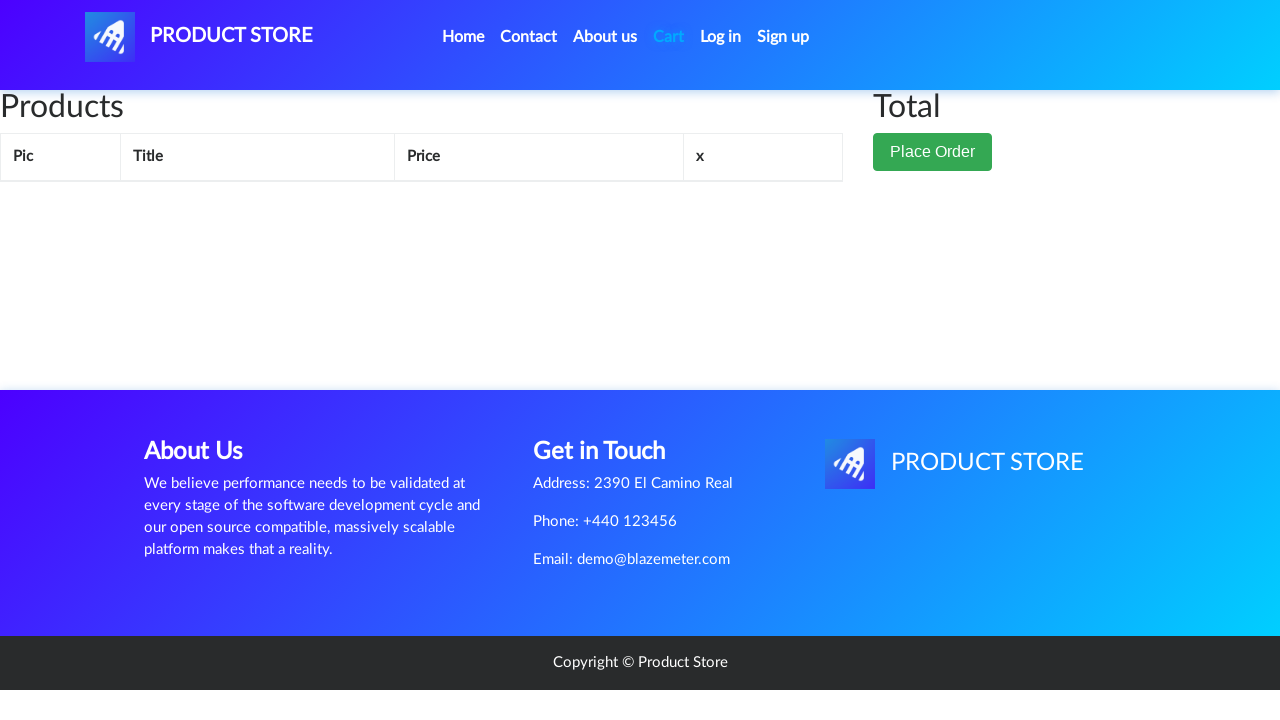

Clicked 'Place Order' button at (933, 152) on #page-wrapper > div > div.col-lg-1 > button
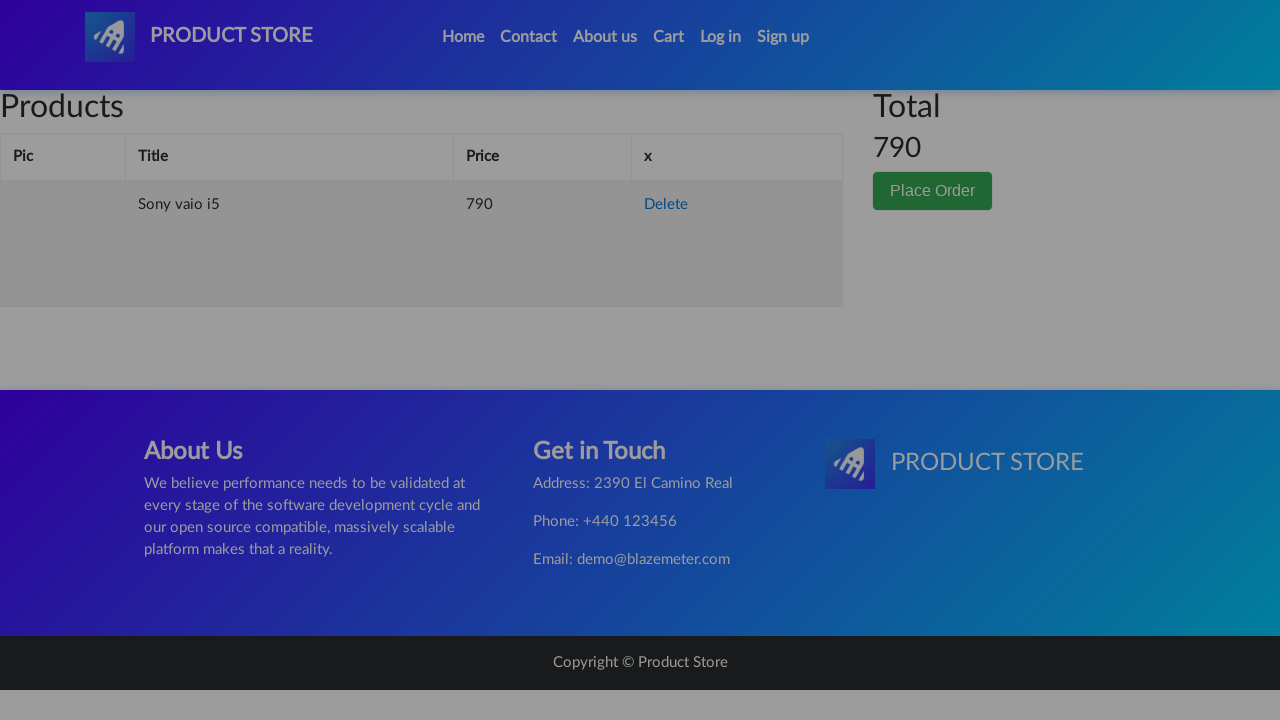

Waited for order modal to appear
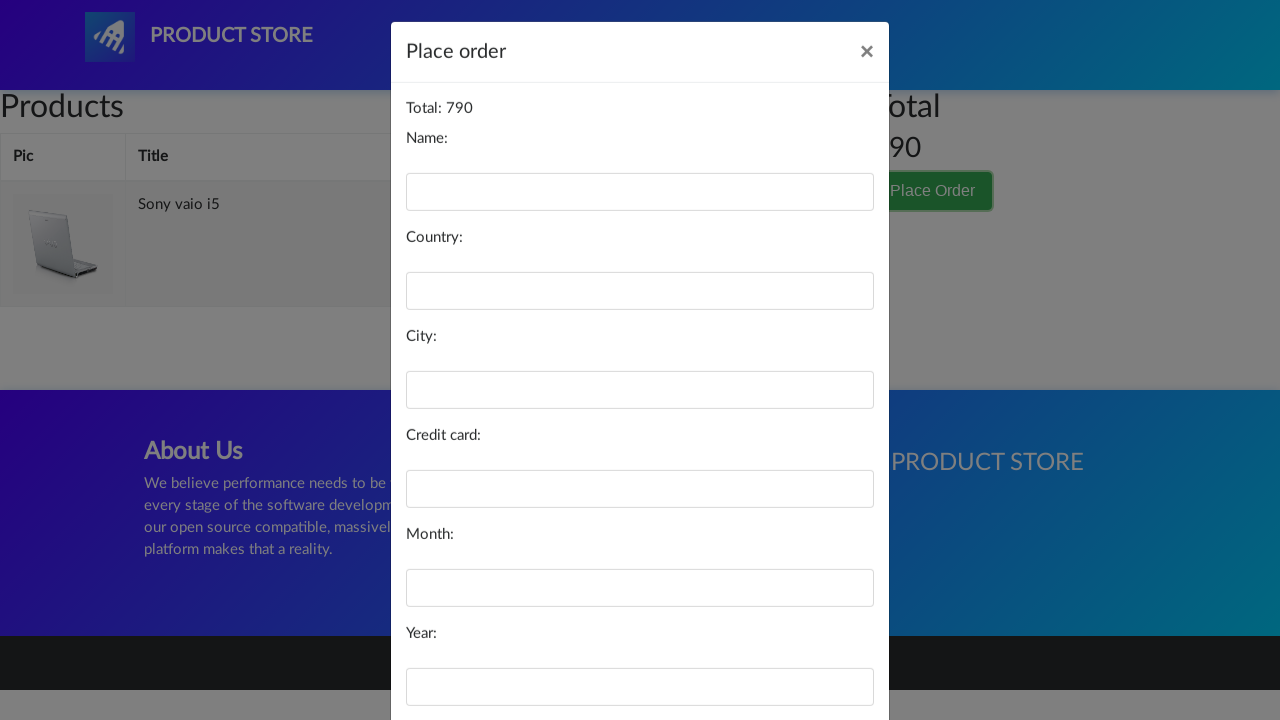

Filled name field with whitespace only on #name
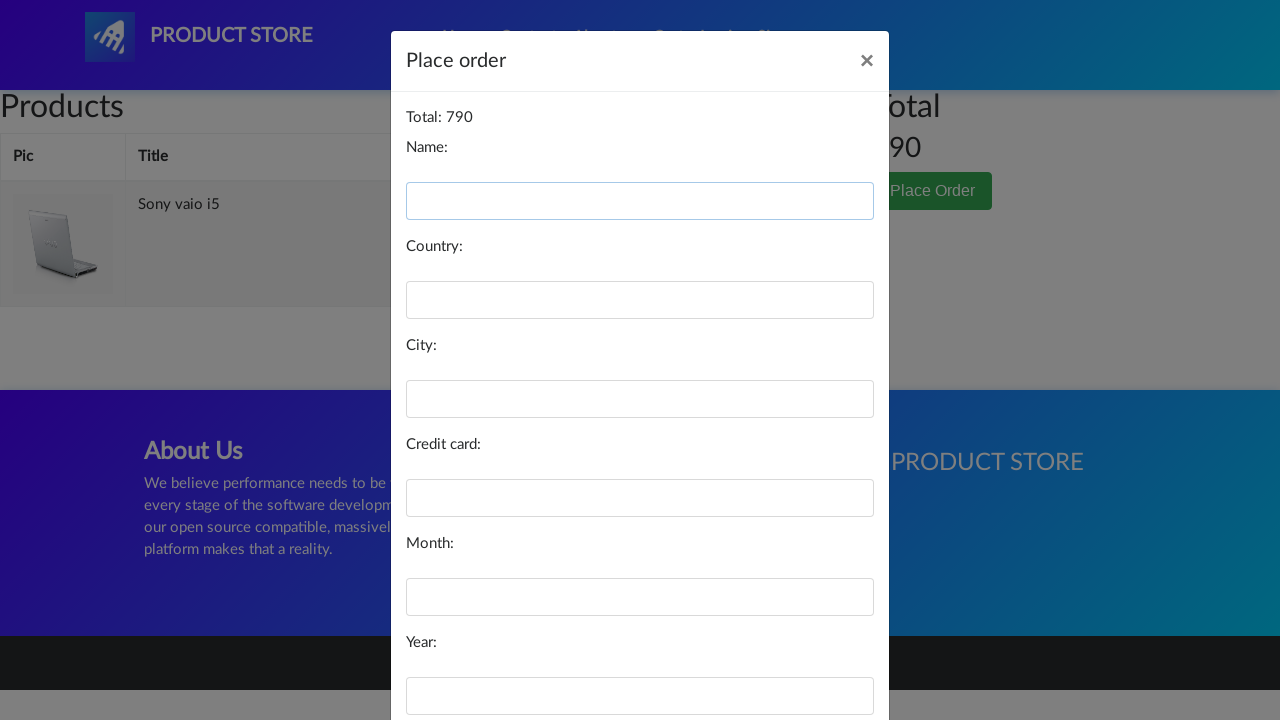

Filled country field with whitespace only on #country
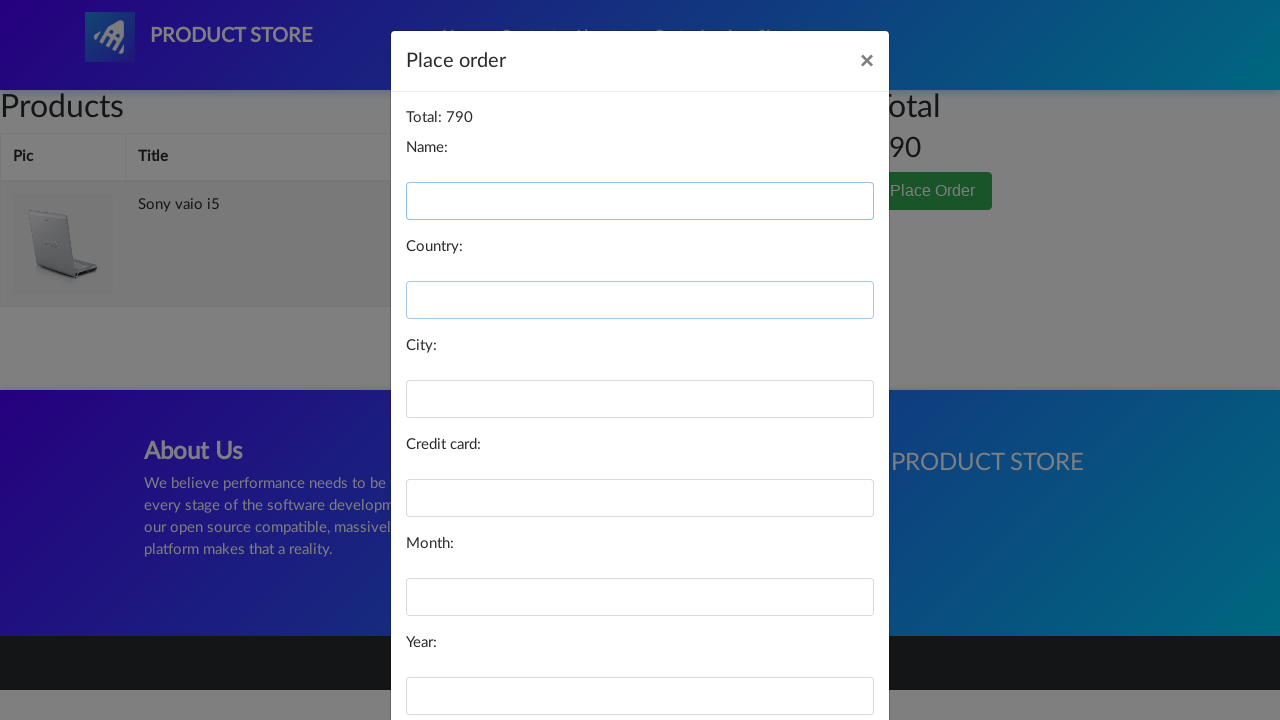

Filled city field with whitespace only on #city
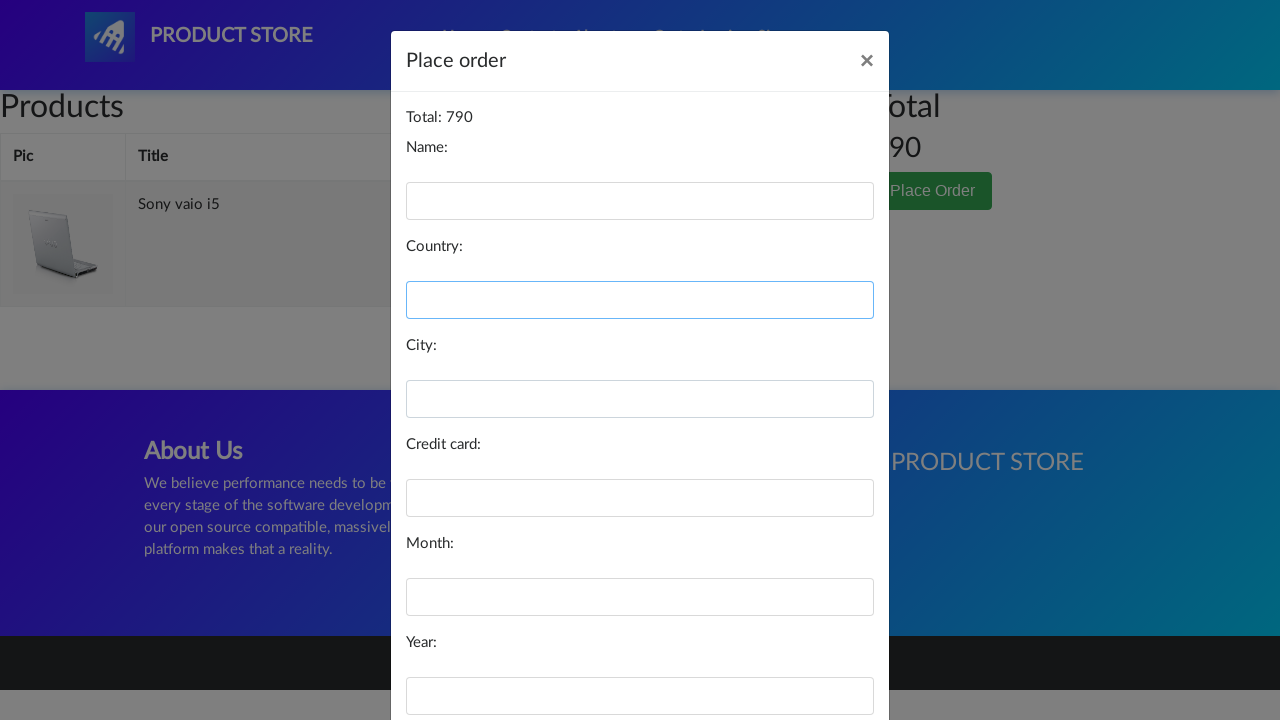

Filled card field with whitespace only on #card
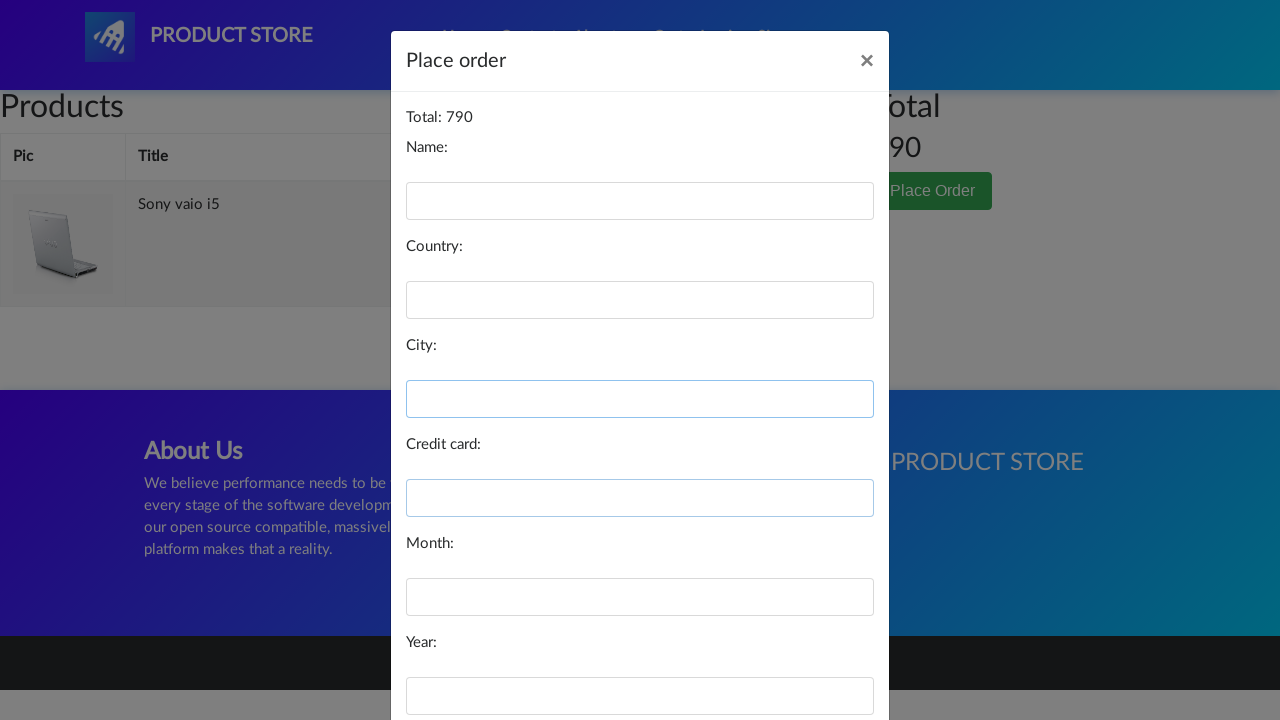

Filled month field with whitespace only on #month
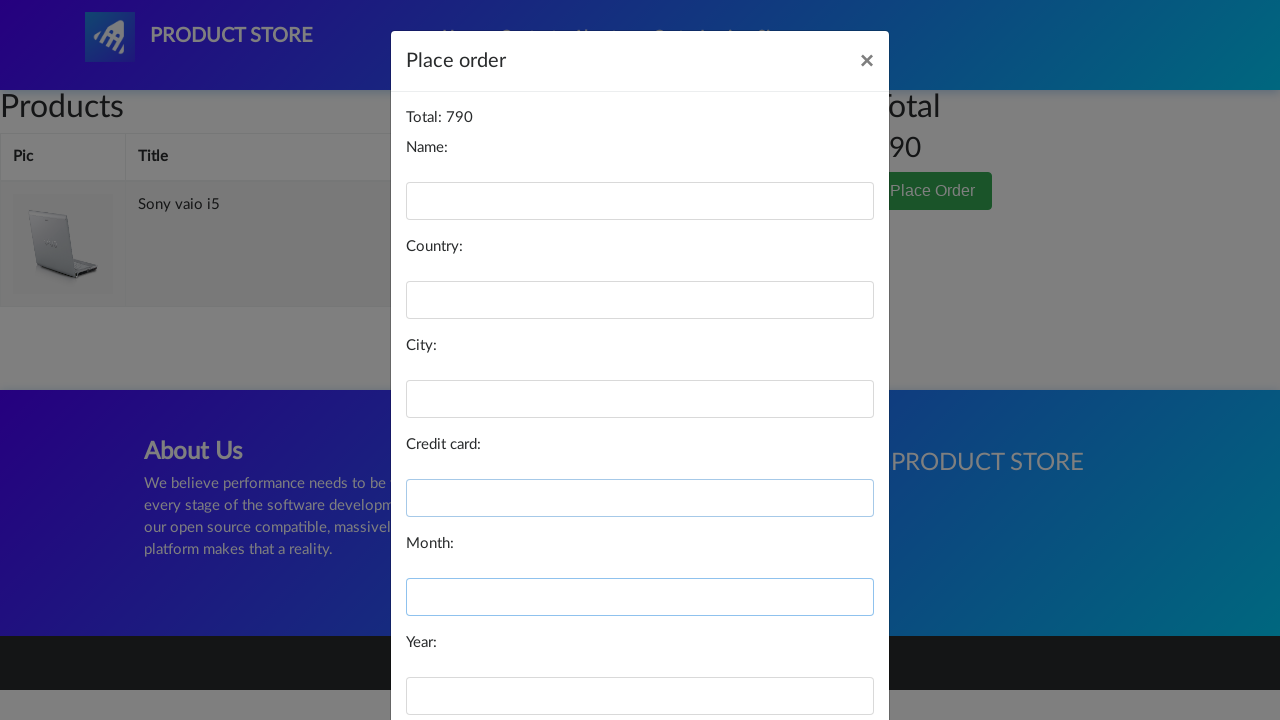

Filled year field with whitespace only on #year
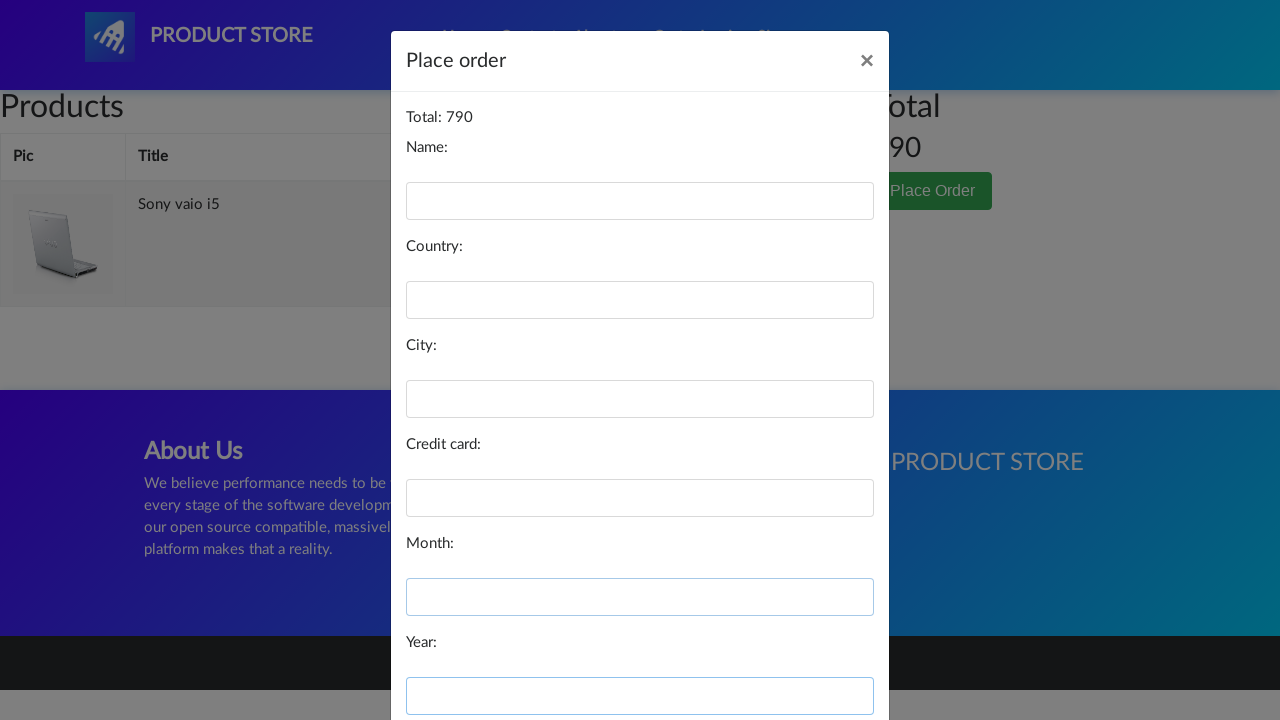

Clicked 'Purchase' button to attempt checkout with invalid data at (823, 655) on #orderModal > div > div > div.modal-footer > button.btn.btn-primary
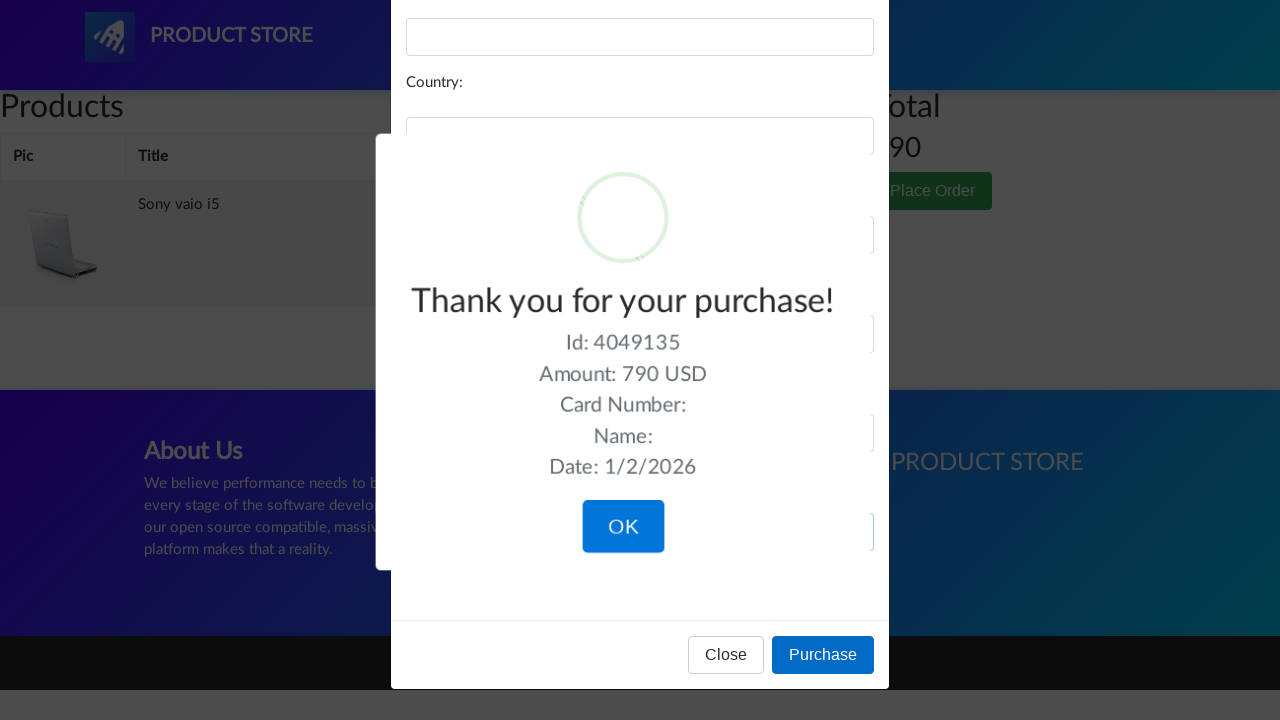

Waited for system to process purchase attempt
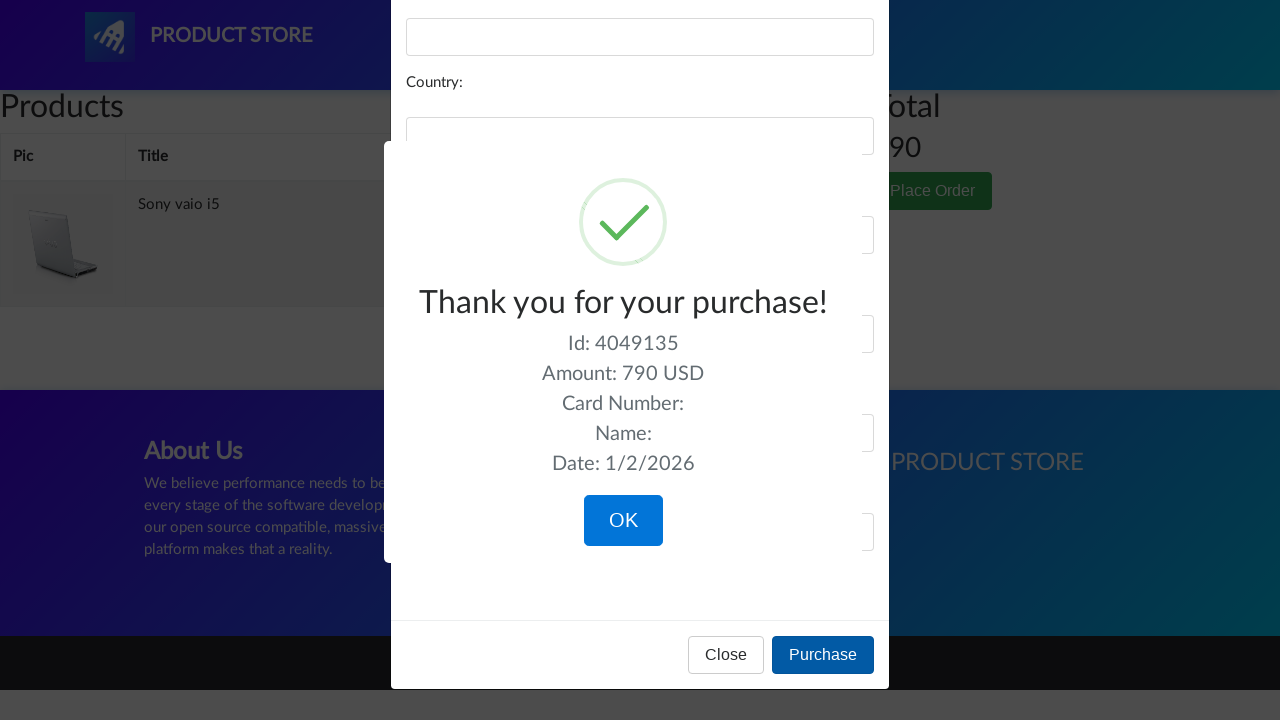

Verified that purchase did not succeed with empty/whitespace form fields (negative test passed)
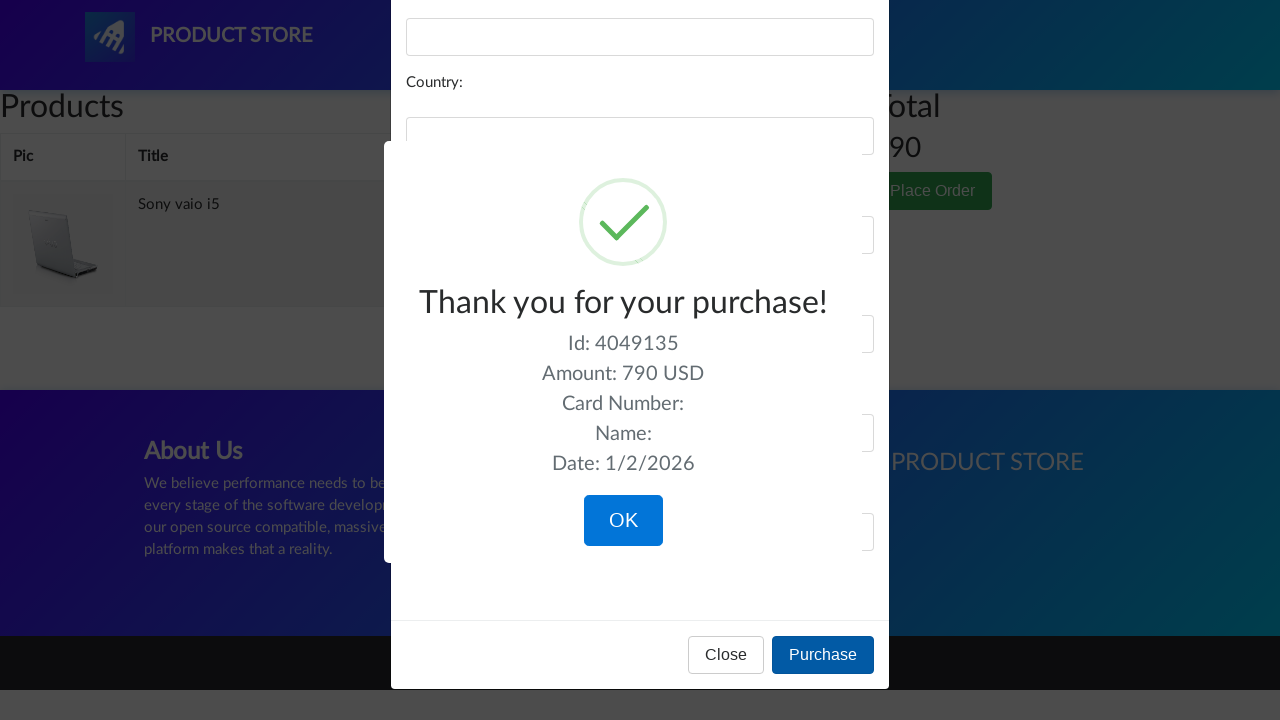

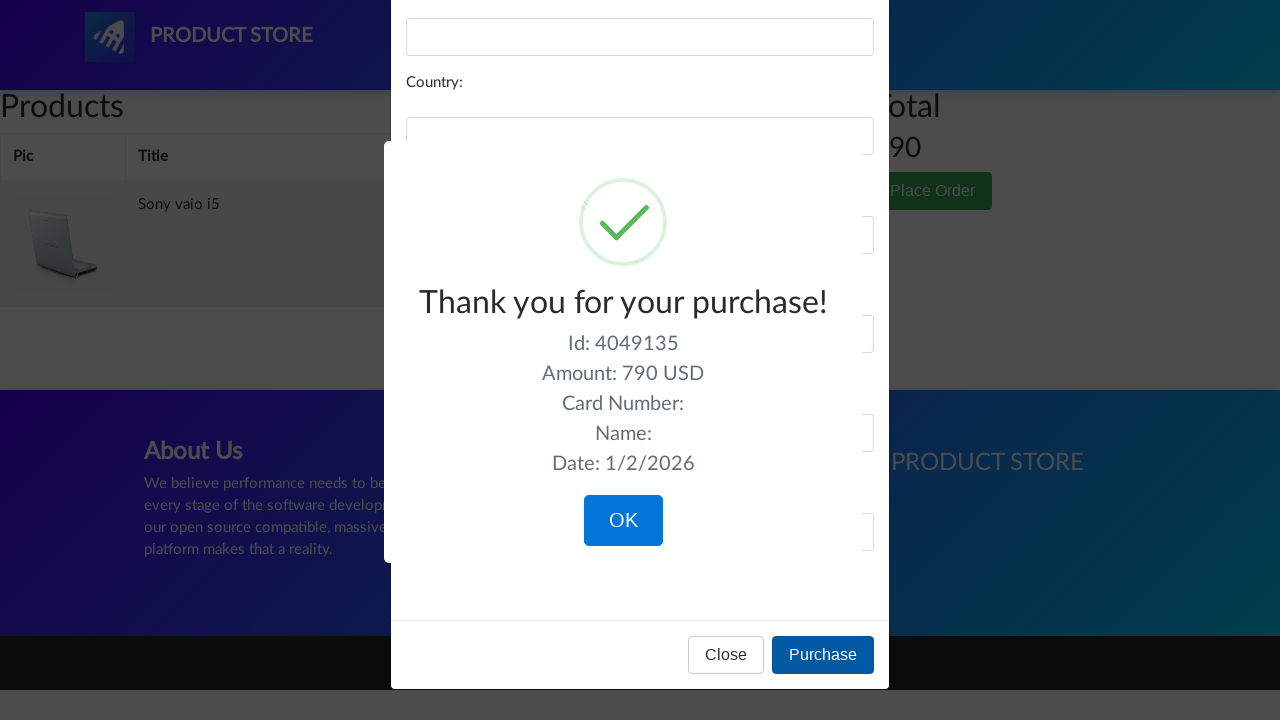